Tests finding elements on the OrangeHRM login page using relative locators, specifically finding paragraph elements near the login panel area.

Starting URL: https://opensource-demo.orangehrmlive.com

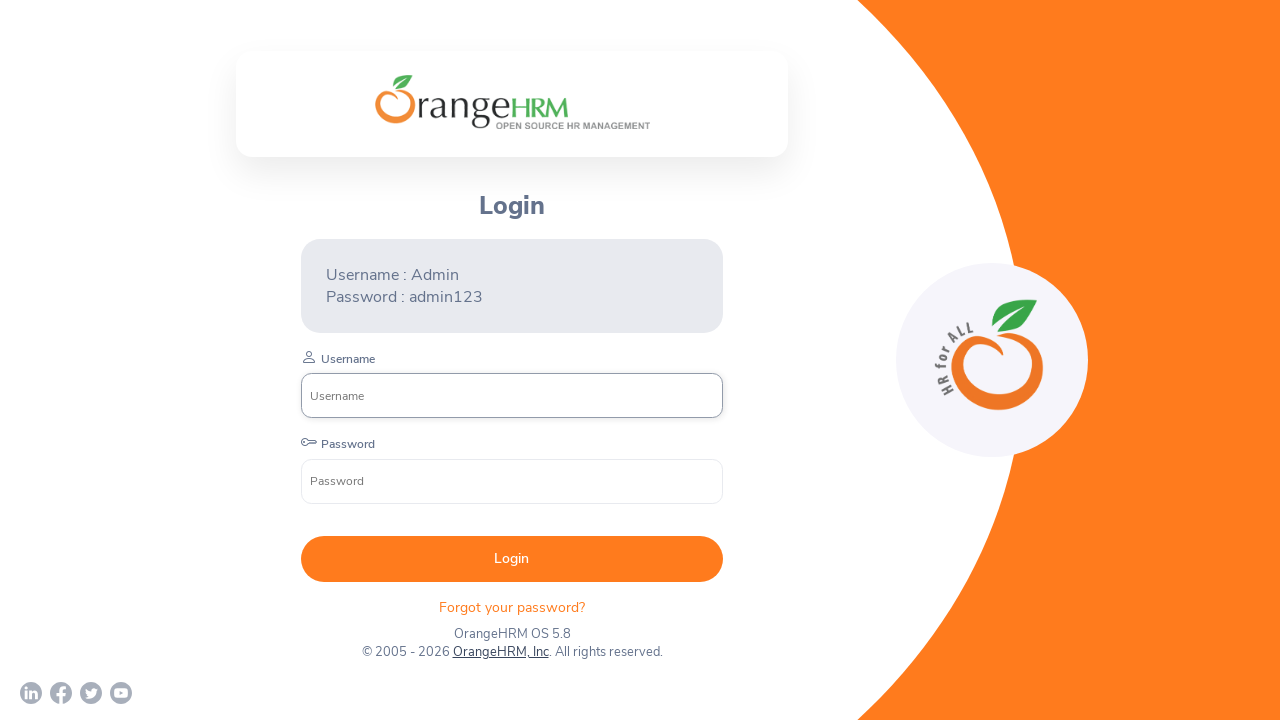

Navigated to OrangeHRM login page
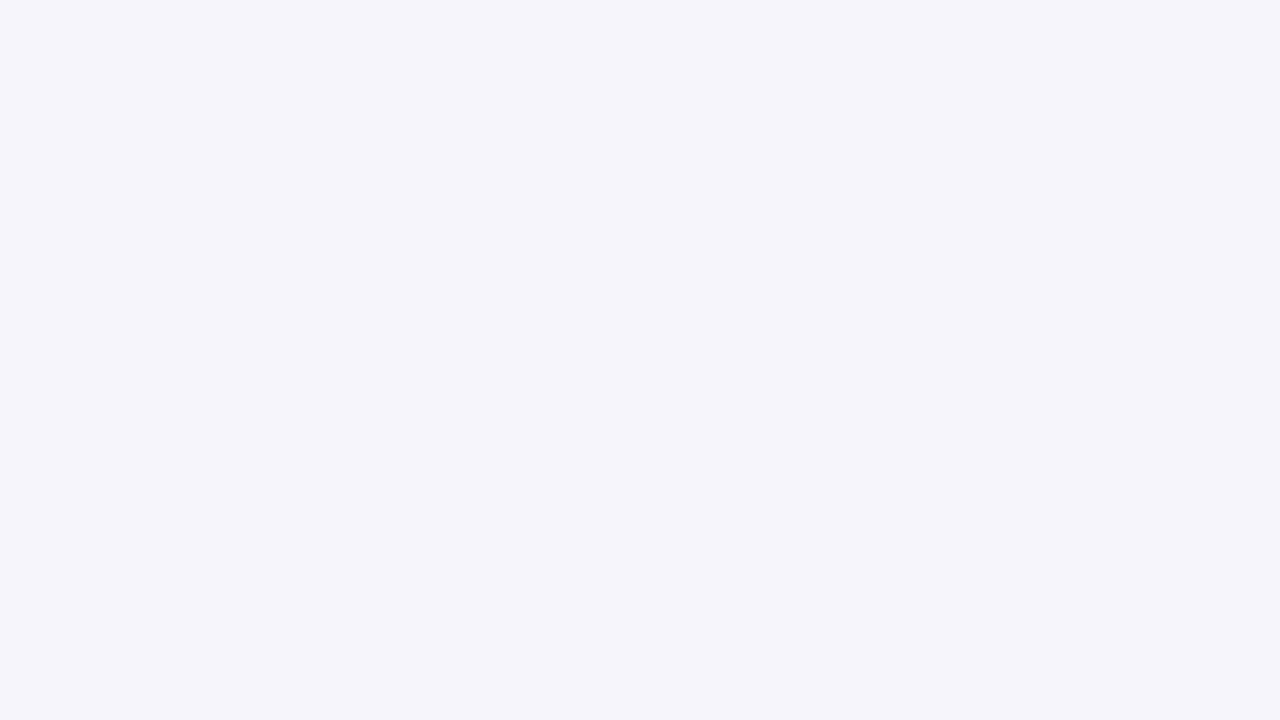

Login error div element loaded
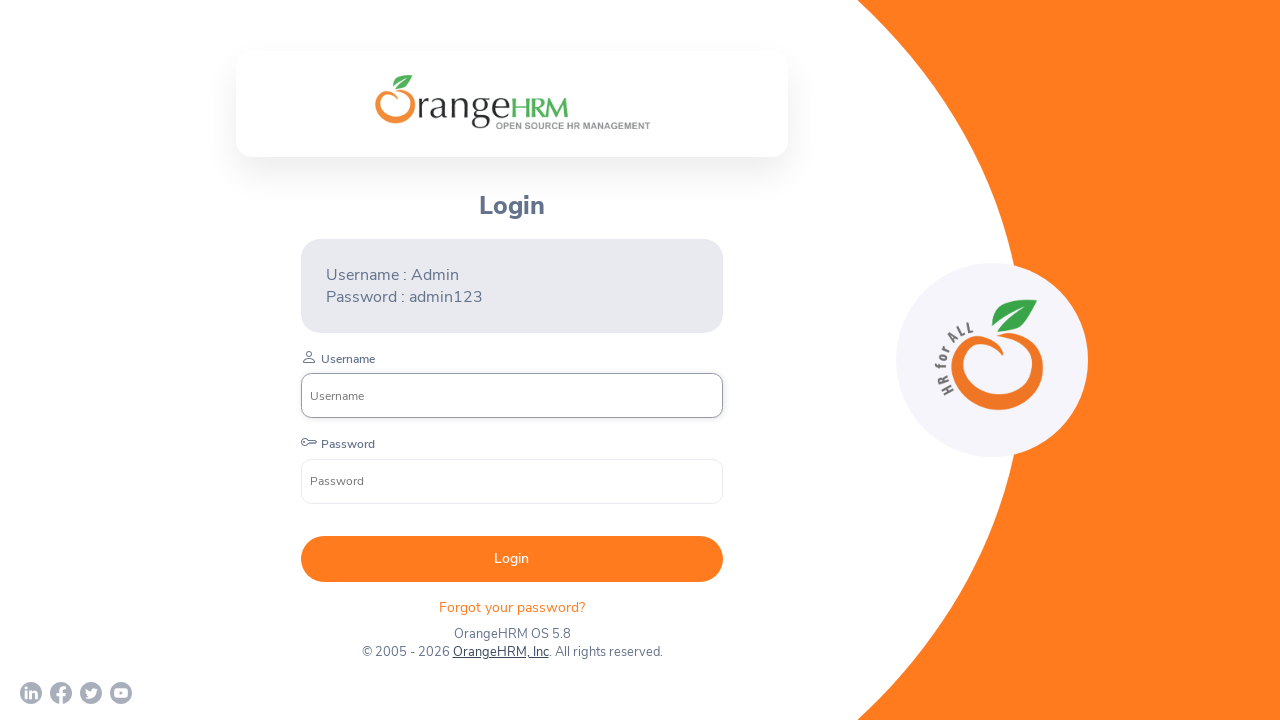

Located login panel element
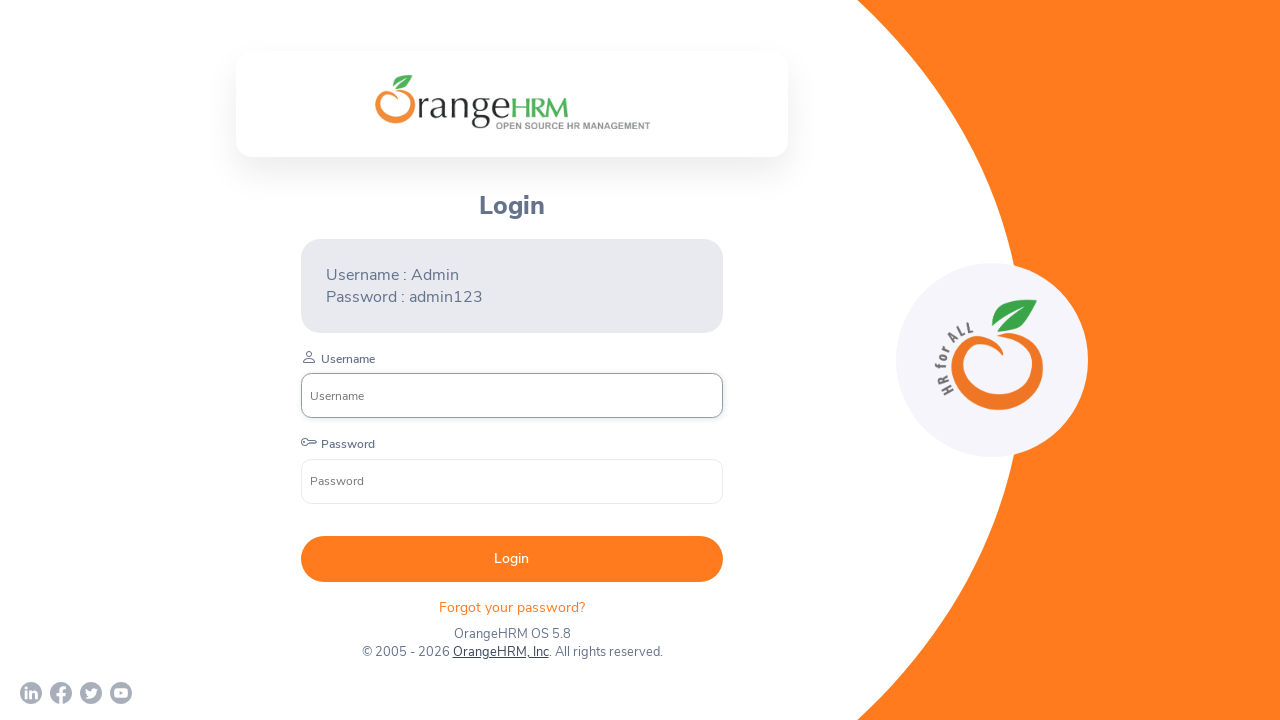

Login panel element is ready
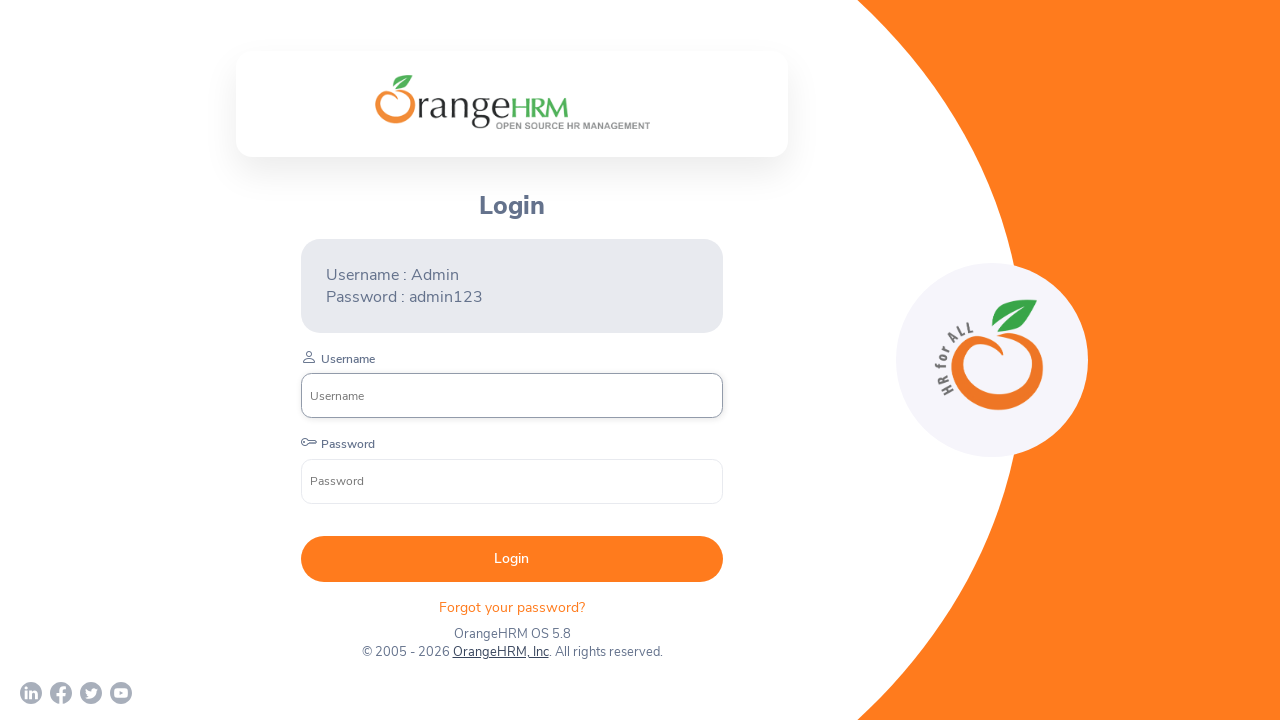

Paragraph elements found on login page
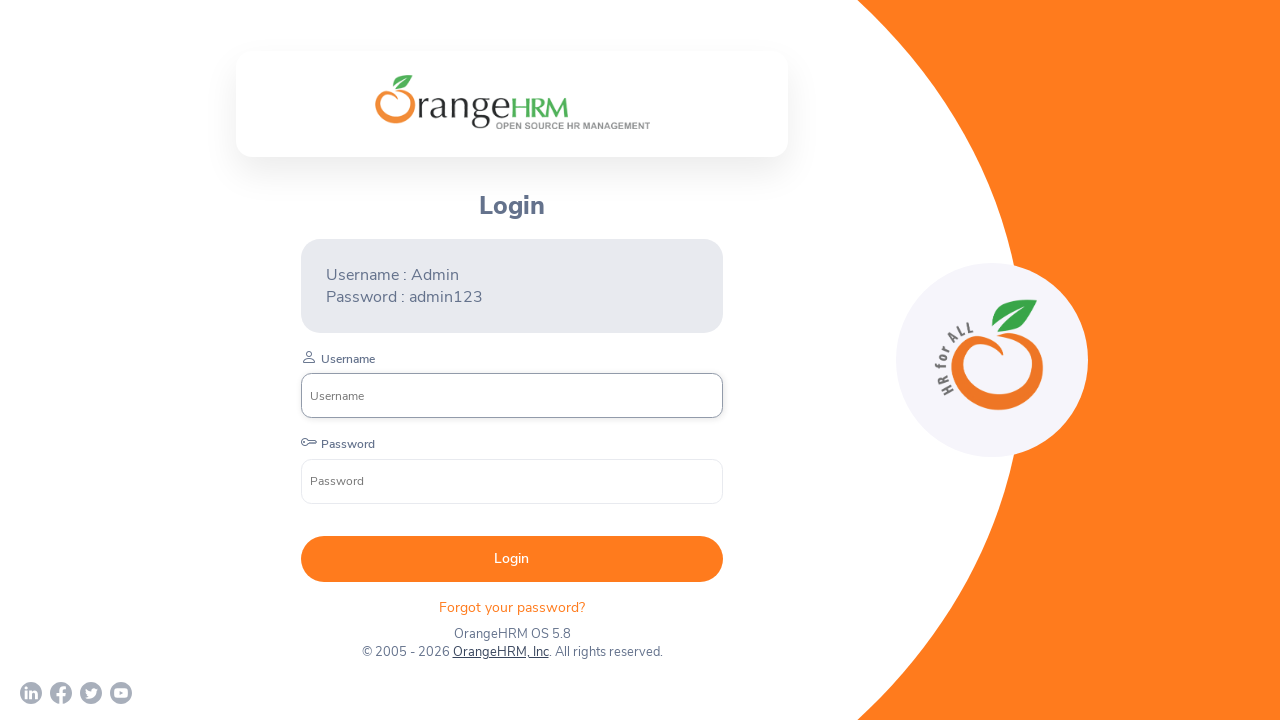

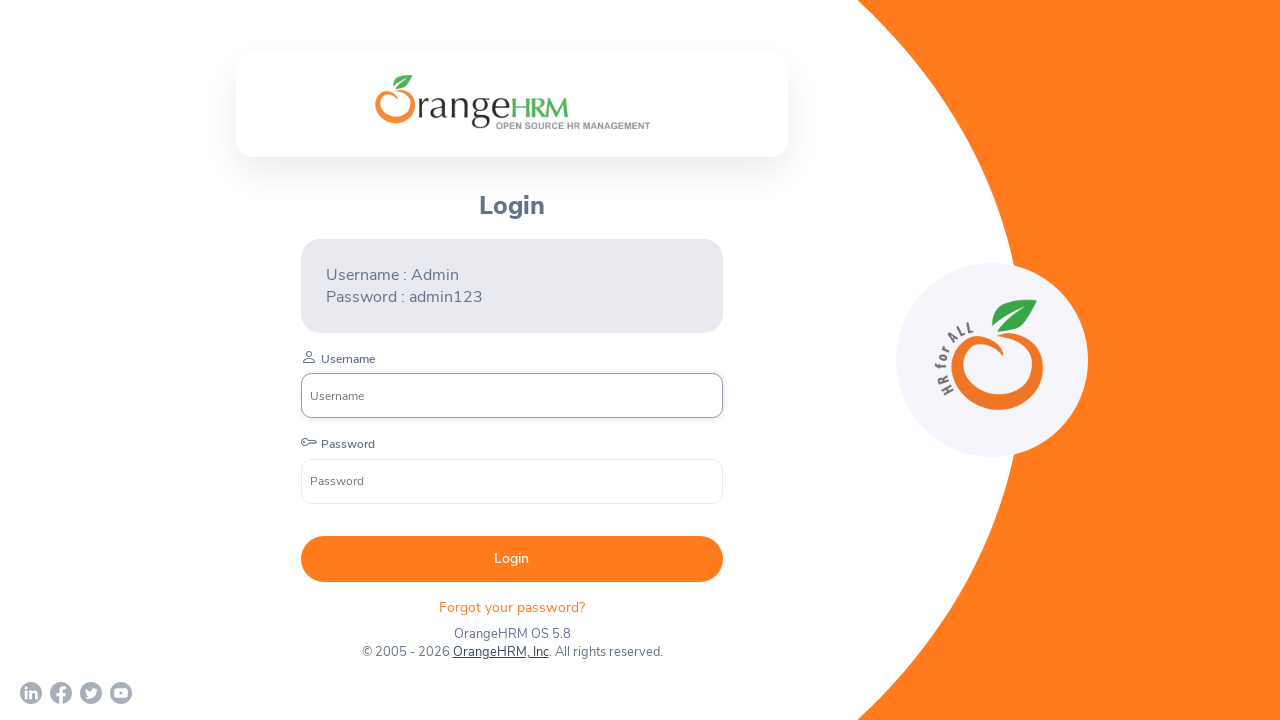